Tests JavaScript prompt alert by dismissing it first to verify null entry, then entering text and accepting to verify the entered value is displayed

Starting URL: http://the-internet.herokuapp.com/

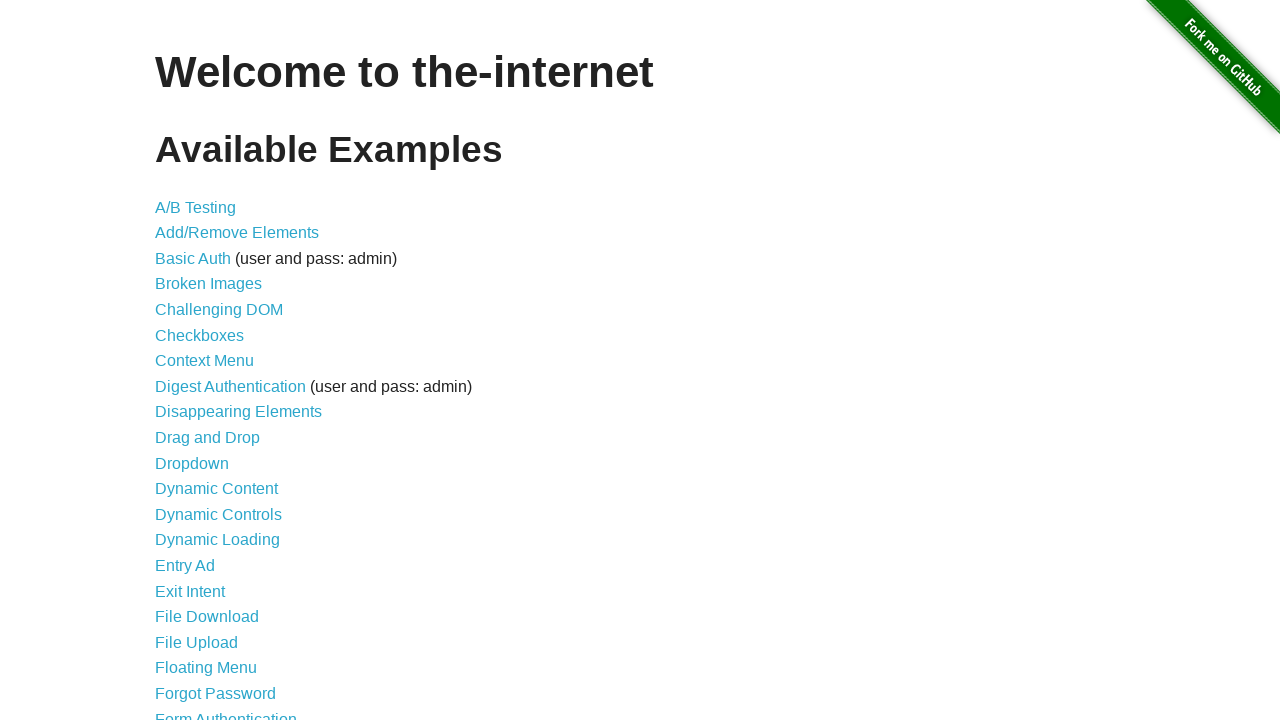

Clicked on 'JavaScript Alerts' link at (214, 361) on a:has-text('JavaScript Alerts')
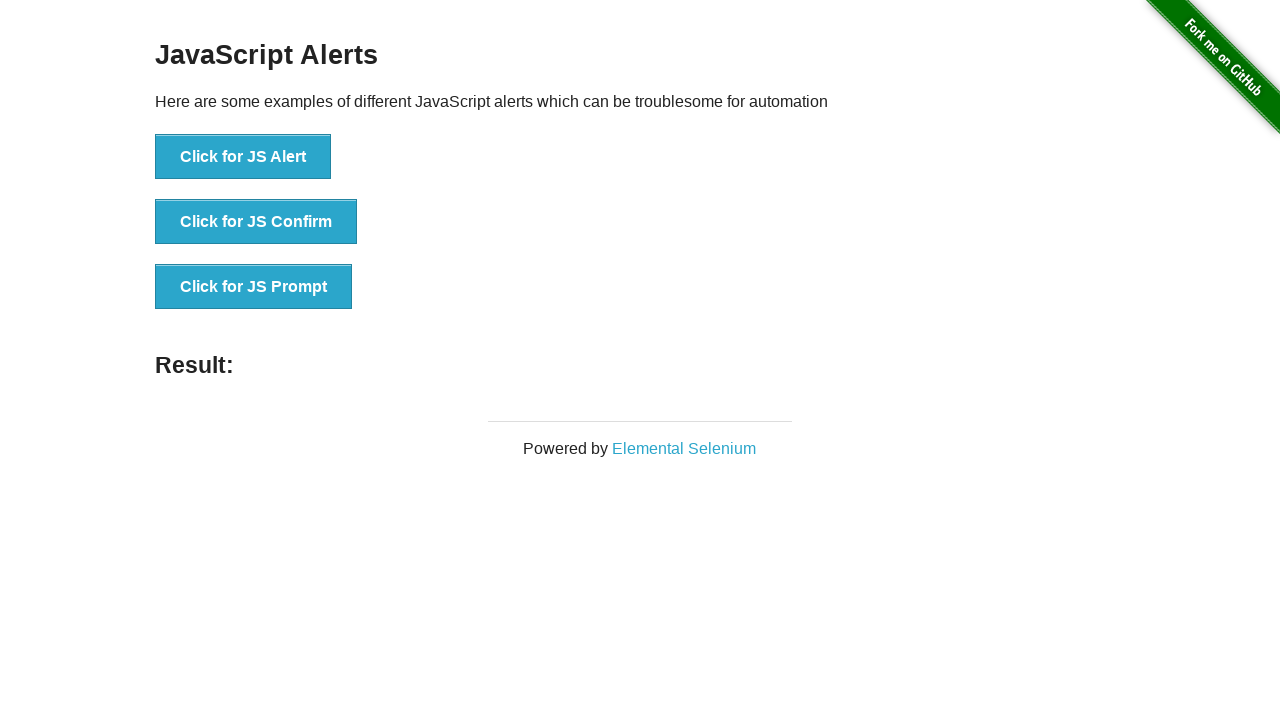

Set up dialog handler to dismiss prompt
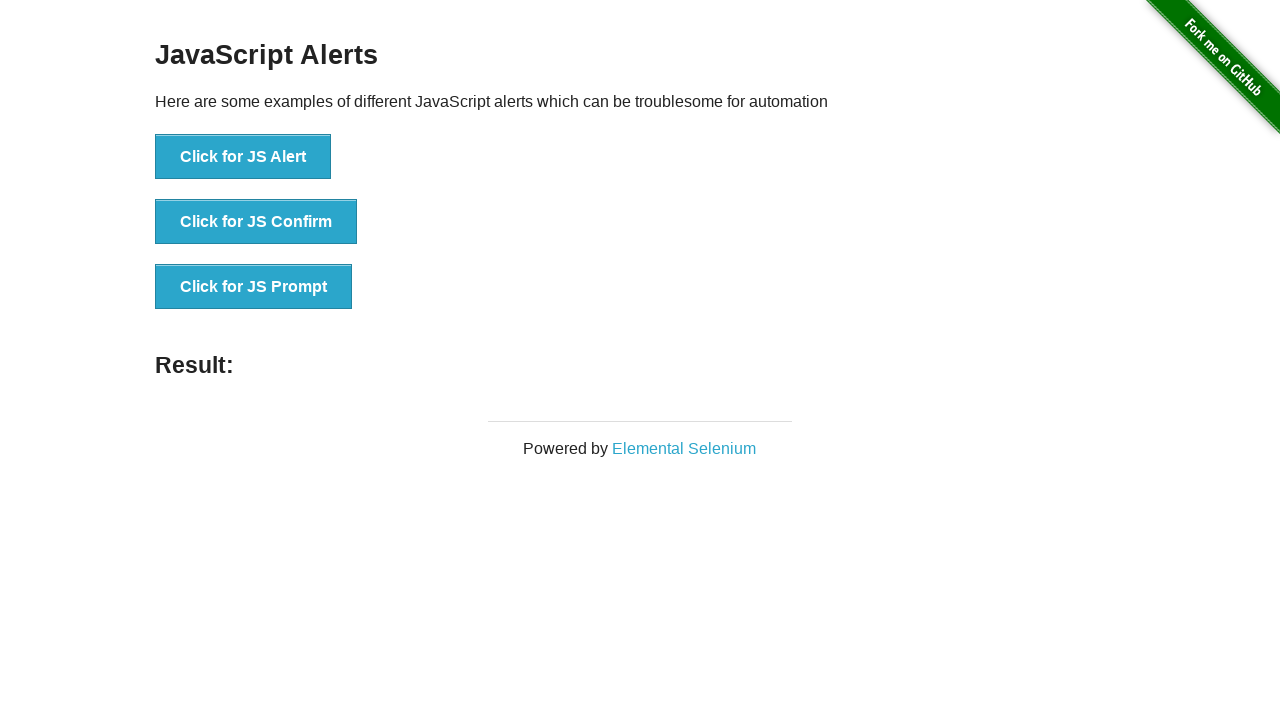

Clicked 'Click for JS Prompt' button to trigger first prompt at (254, 287) on button:has-text('Click for JS Prompt')
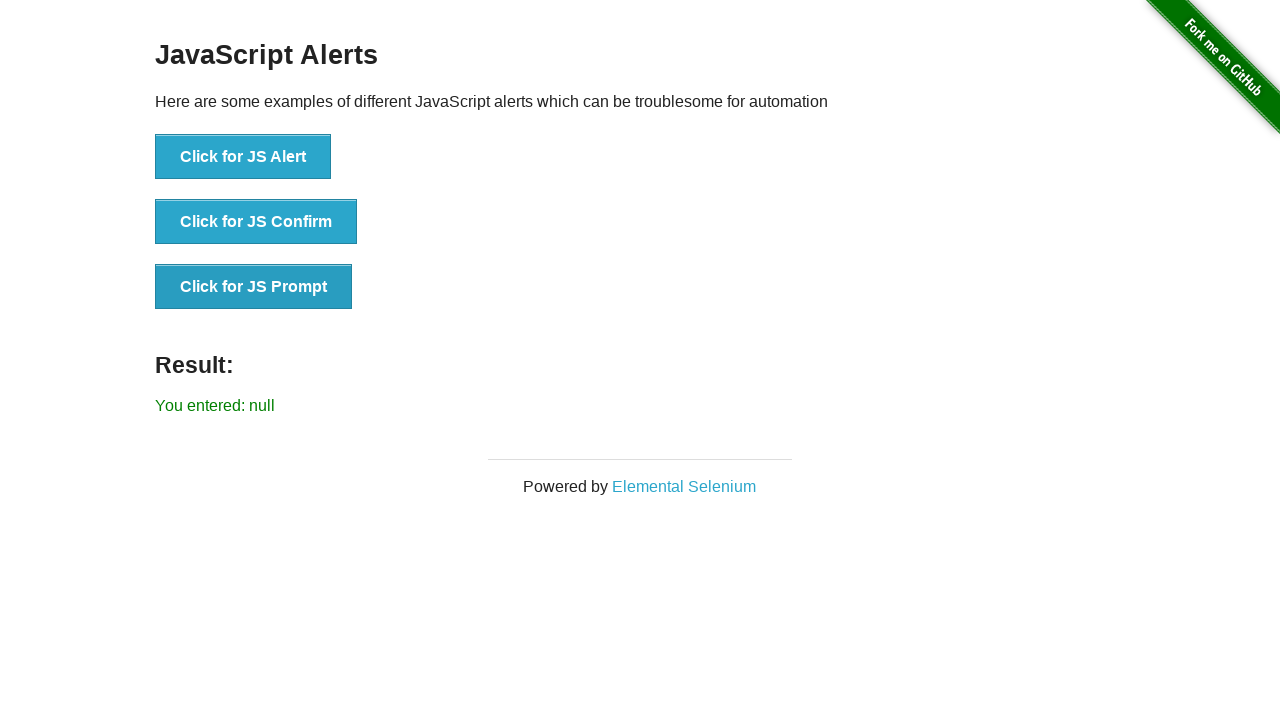

Verified prompt was dismissed and null value displayed
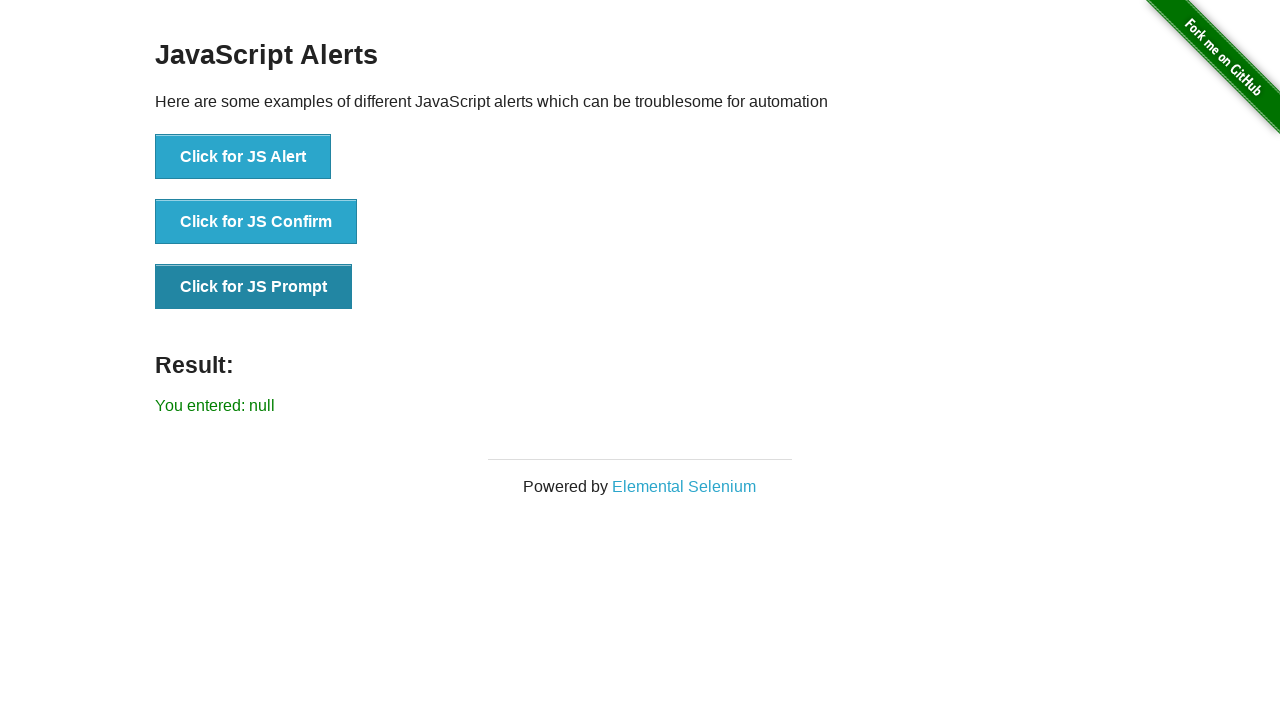

Set up dialog handler to accept prompt with 'Hello' text
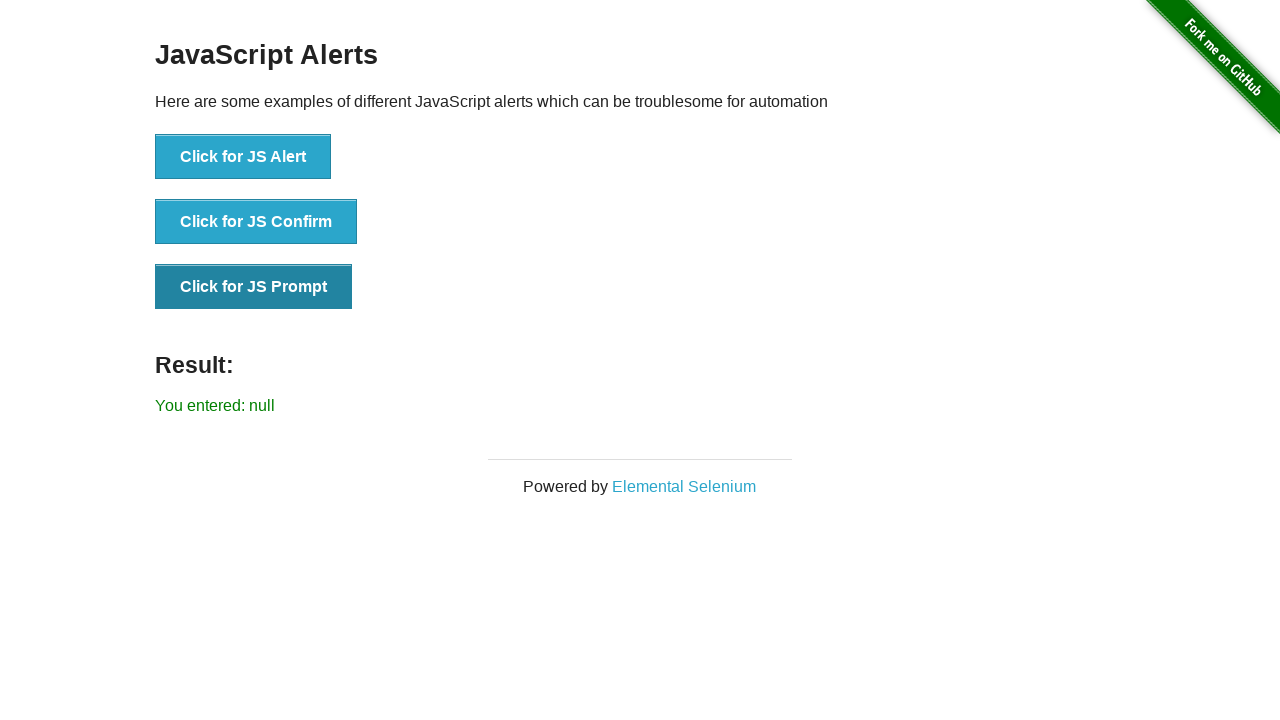

Clicked 'Click for JS Prompt' button to trigger second prompt at (254, 287) on button:has-text('Click for JS Prompt')
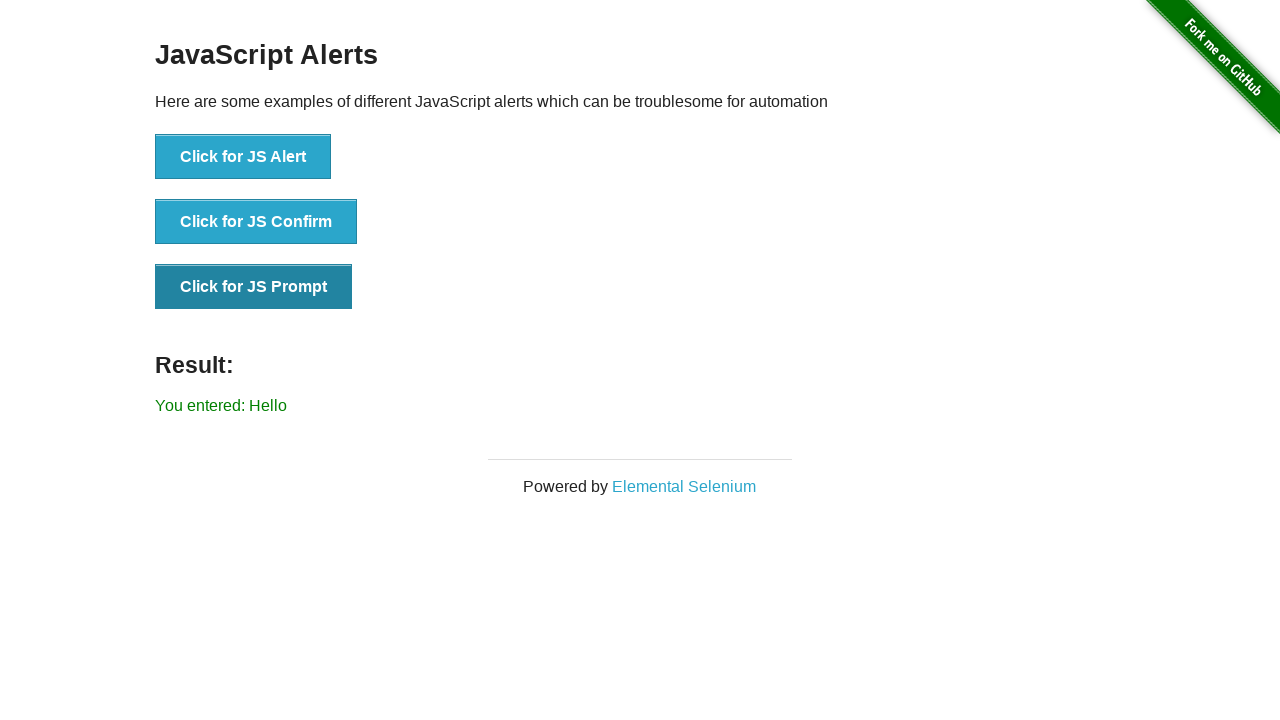

Verified prompt was accepted and 'Hello' value displayed
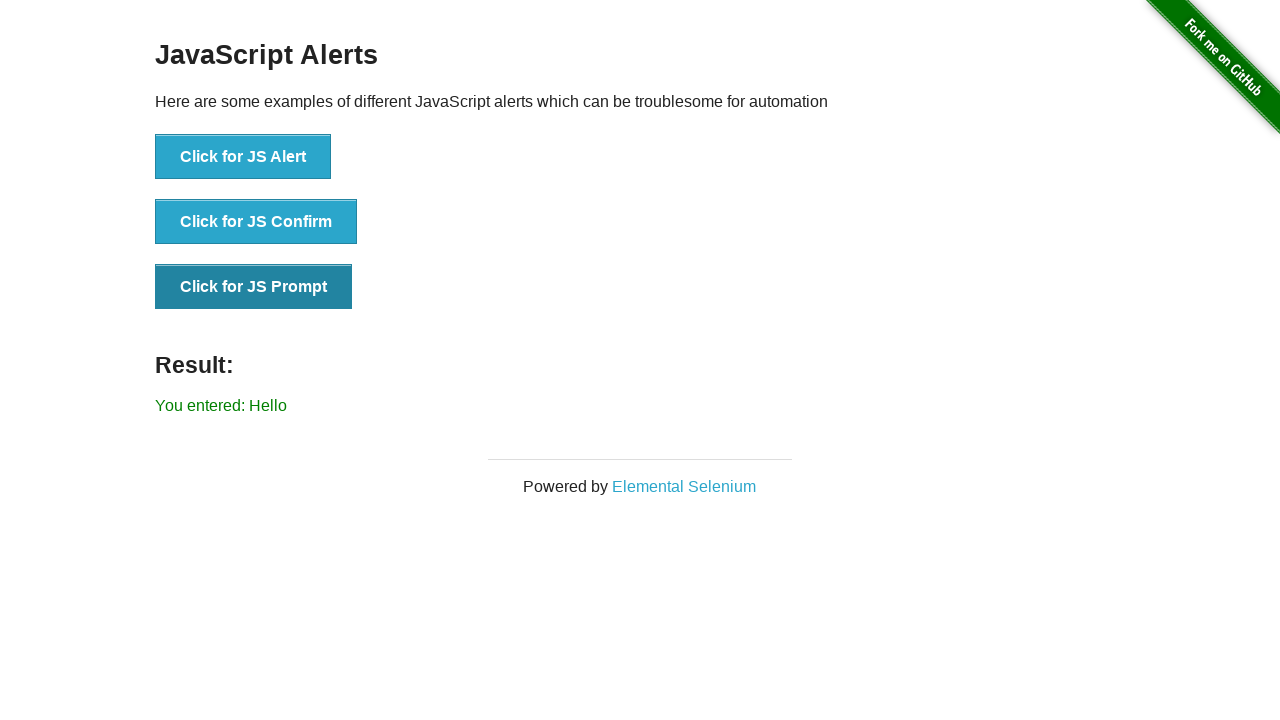

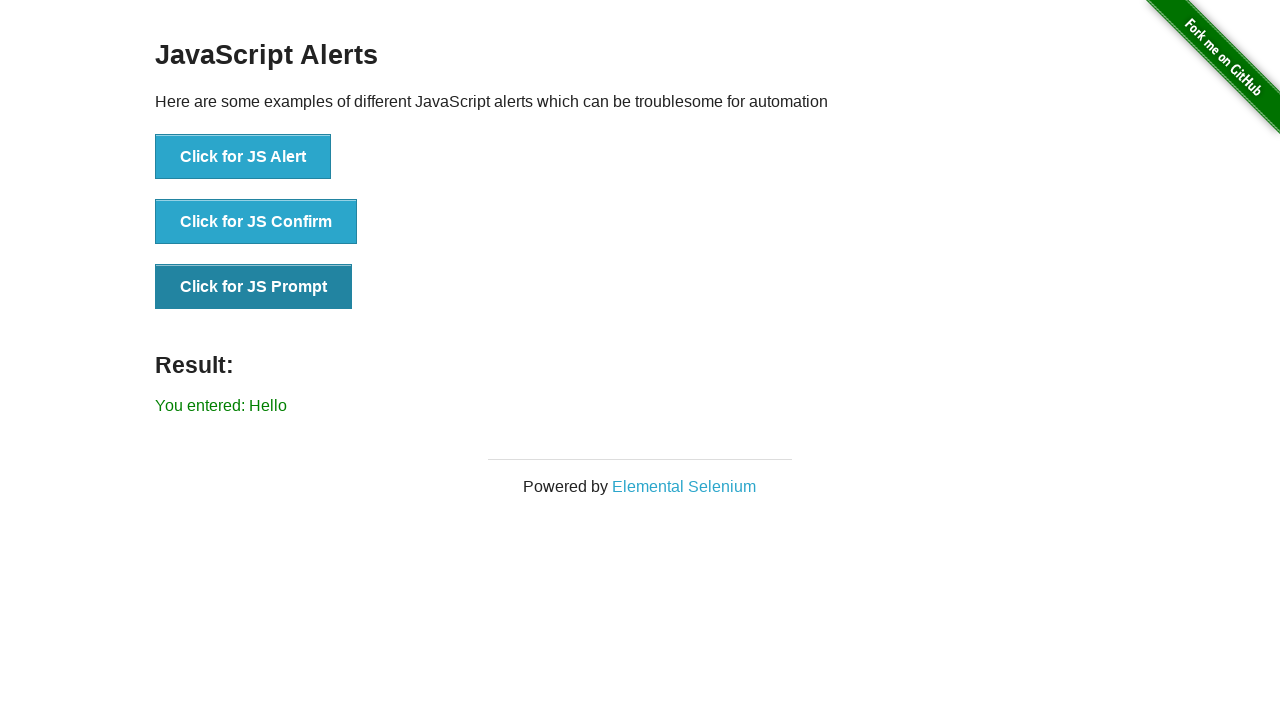